Verifies that the automation practice form page contains all expected form fields including First Name, Last Name, Email, Gender, Date of Birth, Subjects, Hobbies, Picture, Current Address, State and City, and Submit button.

Starting URL: https://demoqa.com/automation-practice-form

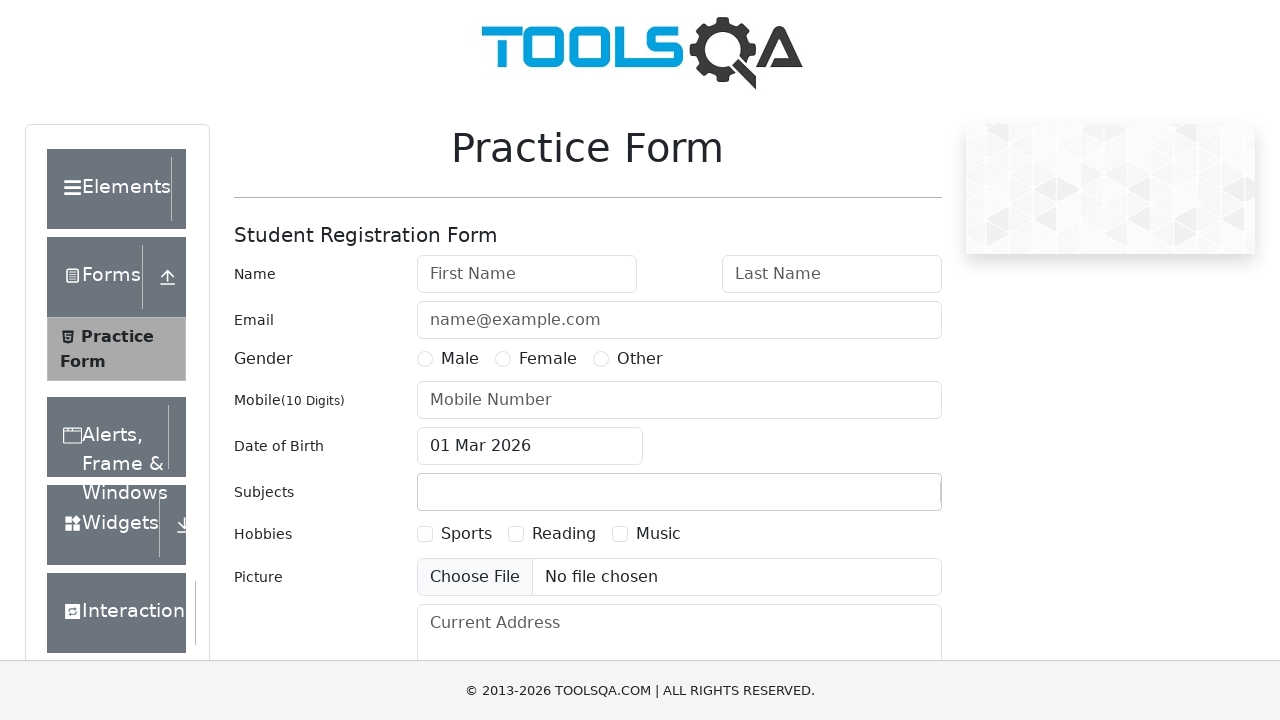

First Name field is present on the page
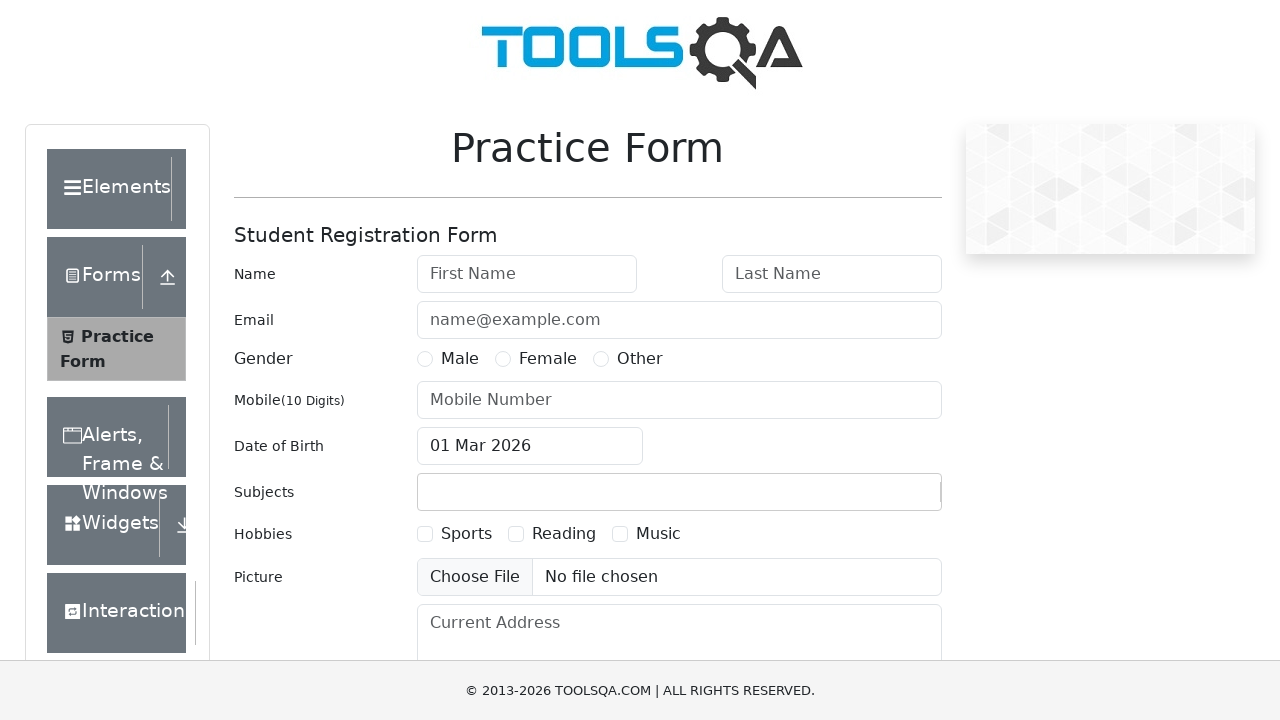

Last Name field is present on the page
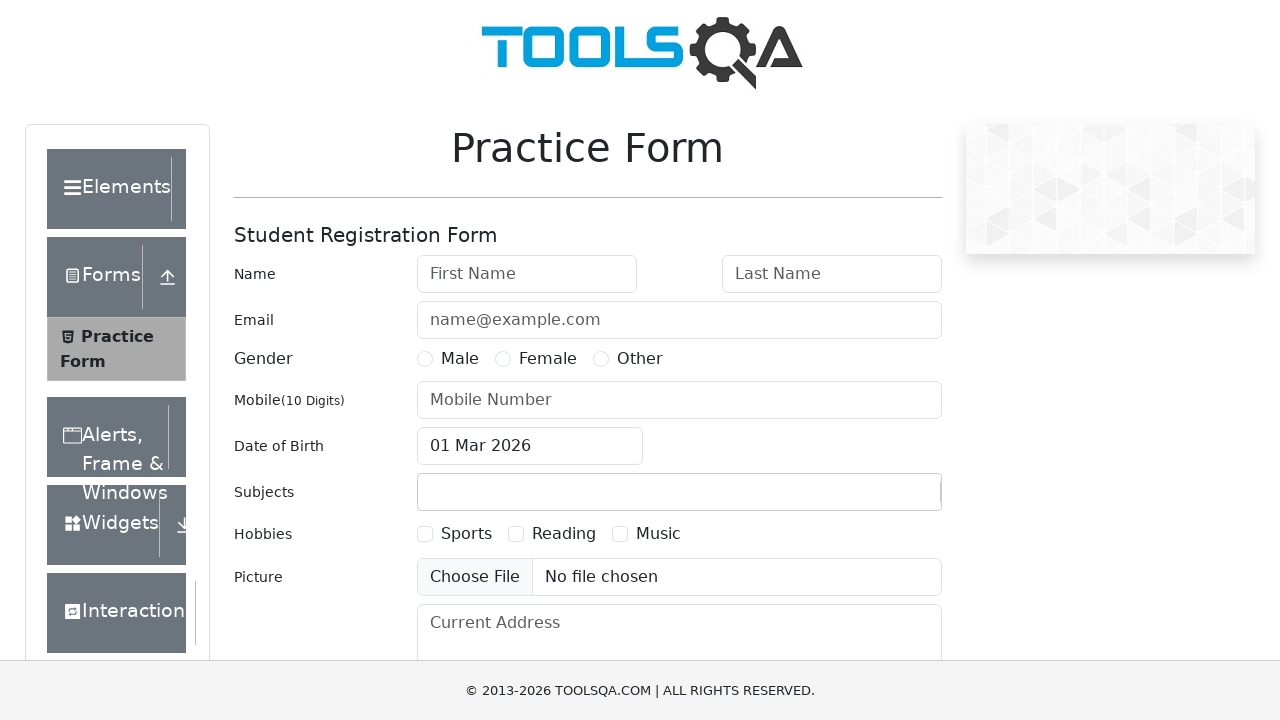

Email field is present on the page
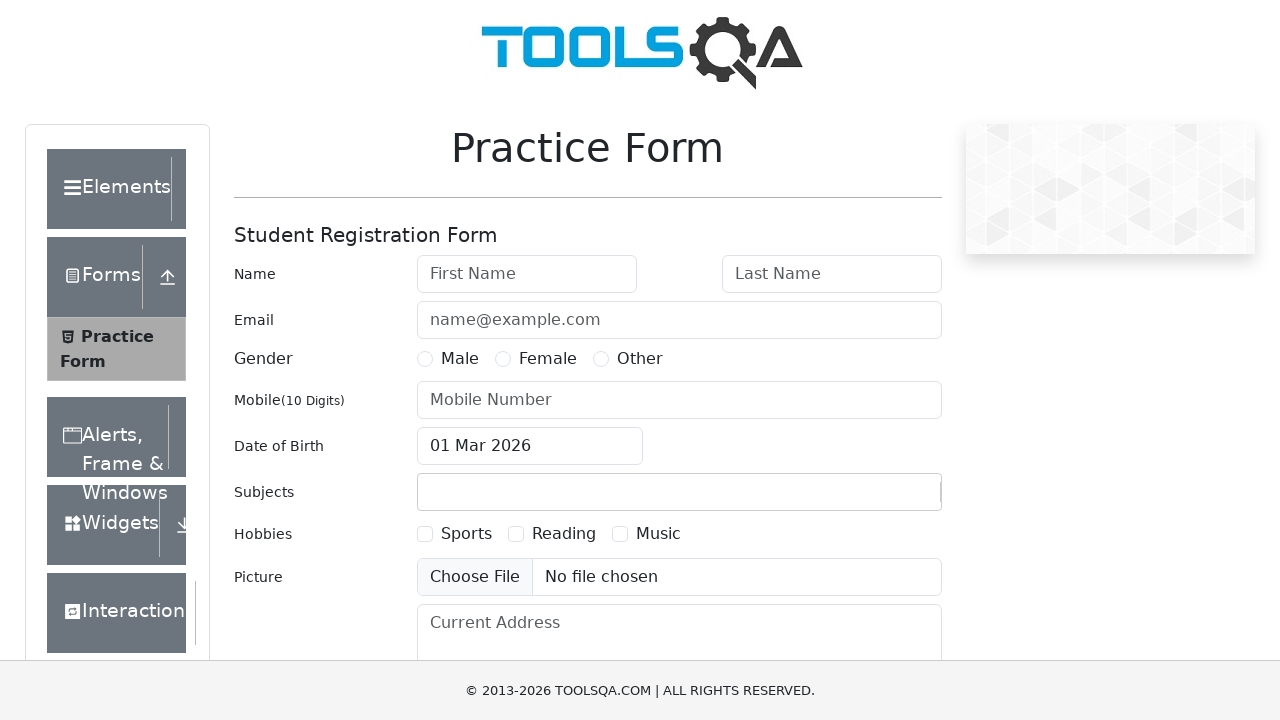

Gender field is present on the page
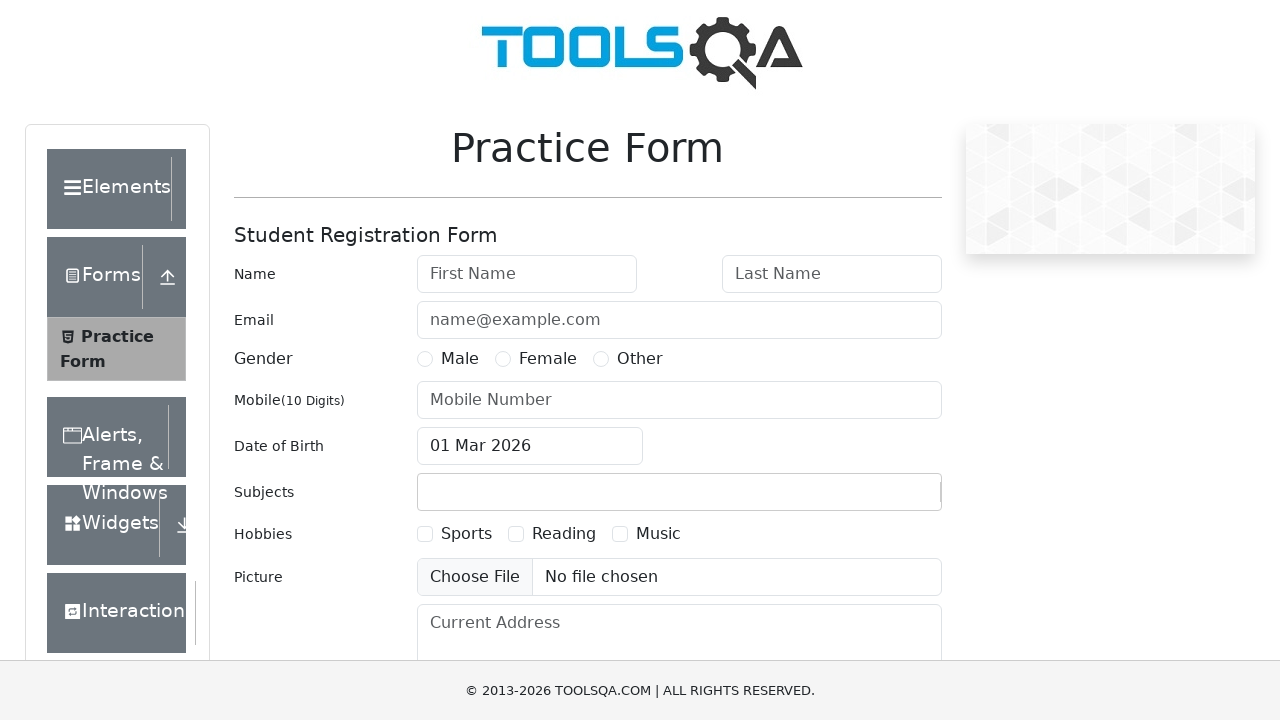

Date of Birth field is present on the page
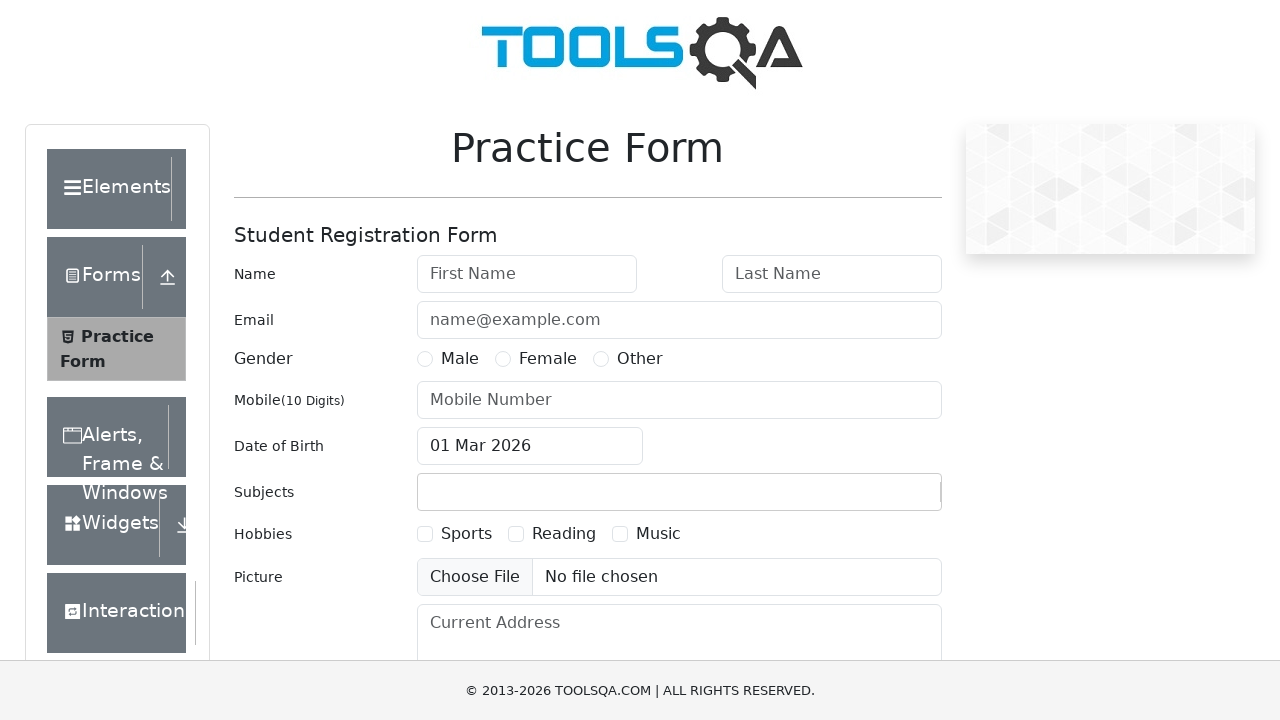

Subjects field is present on the page
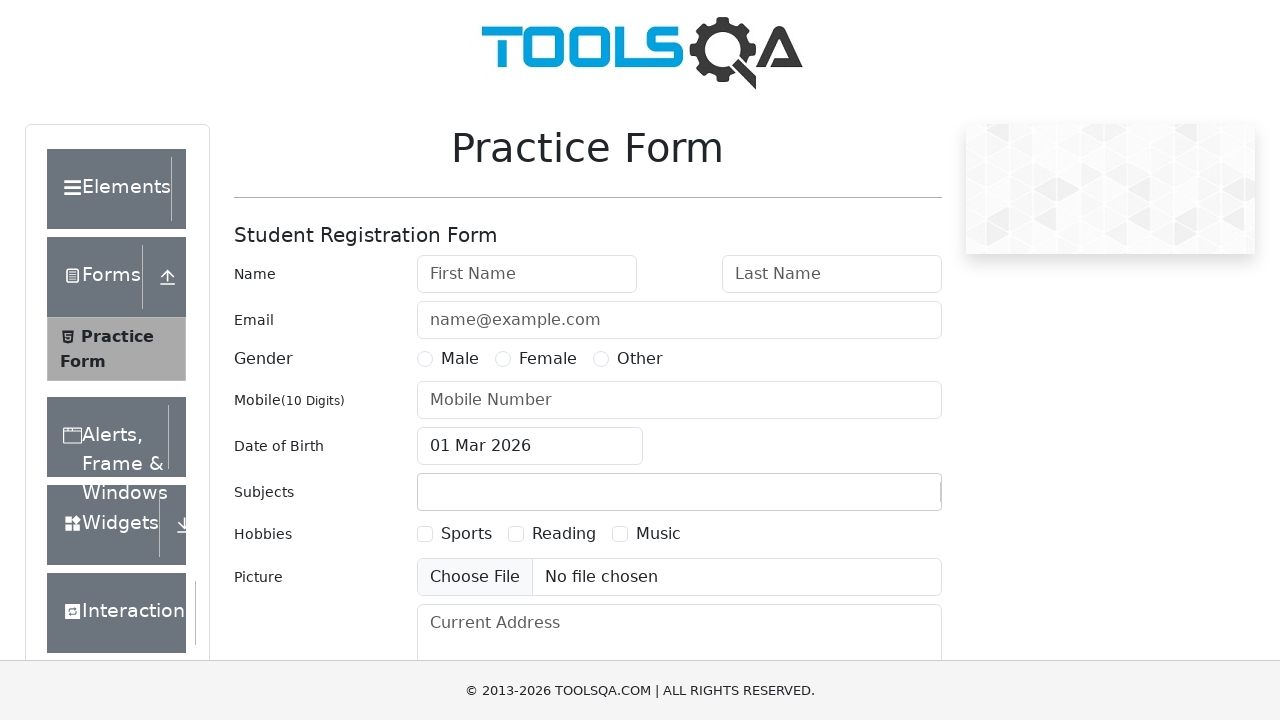

Hobbies checkboxes are present on the page
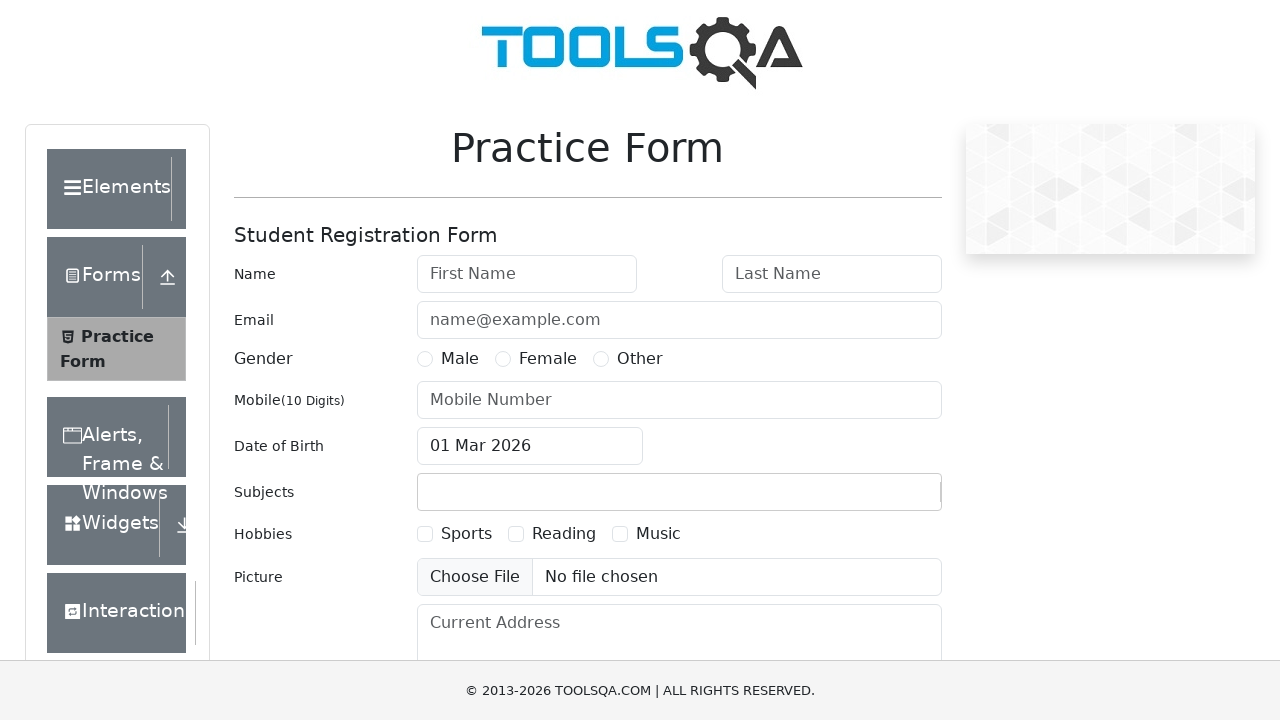

Picture upload field is present on the page
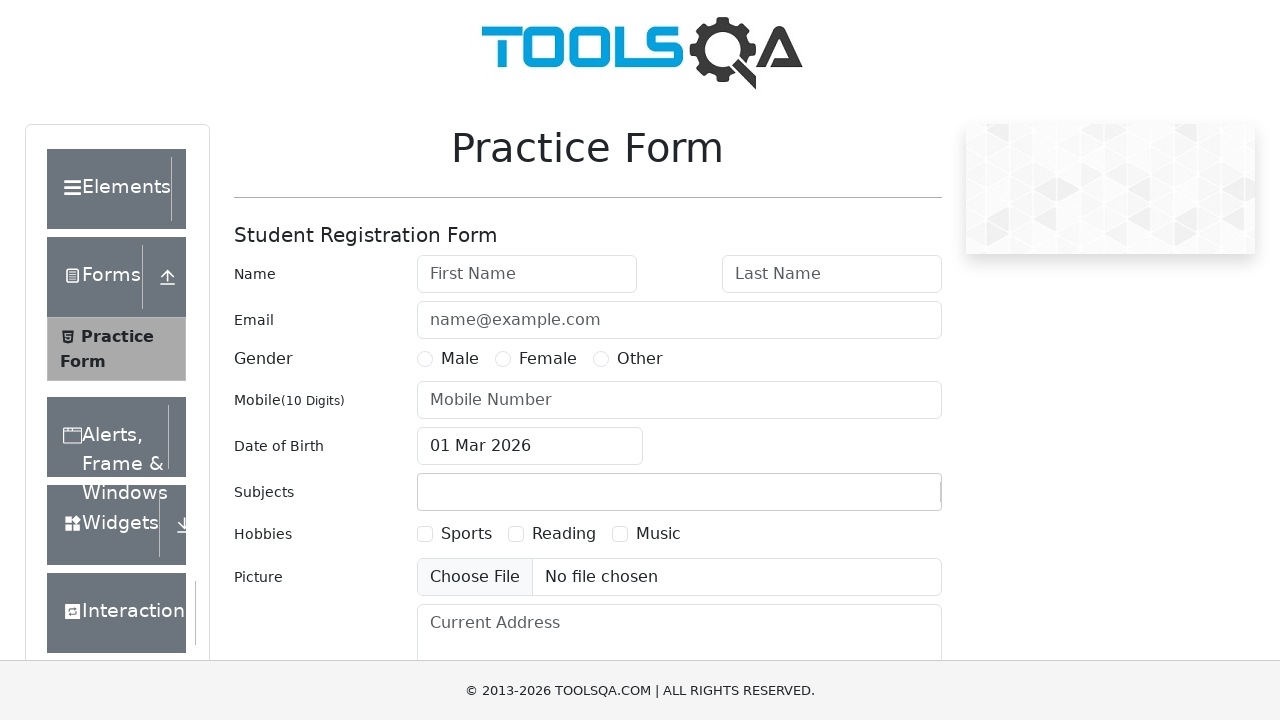

Current Address field is present on the page
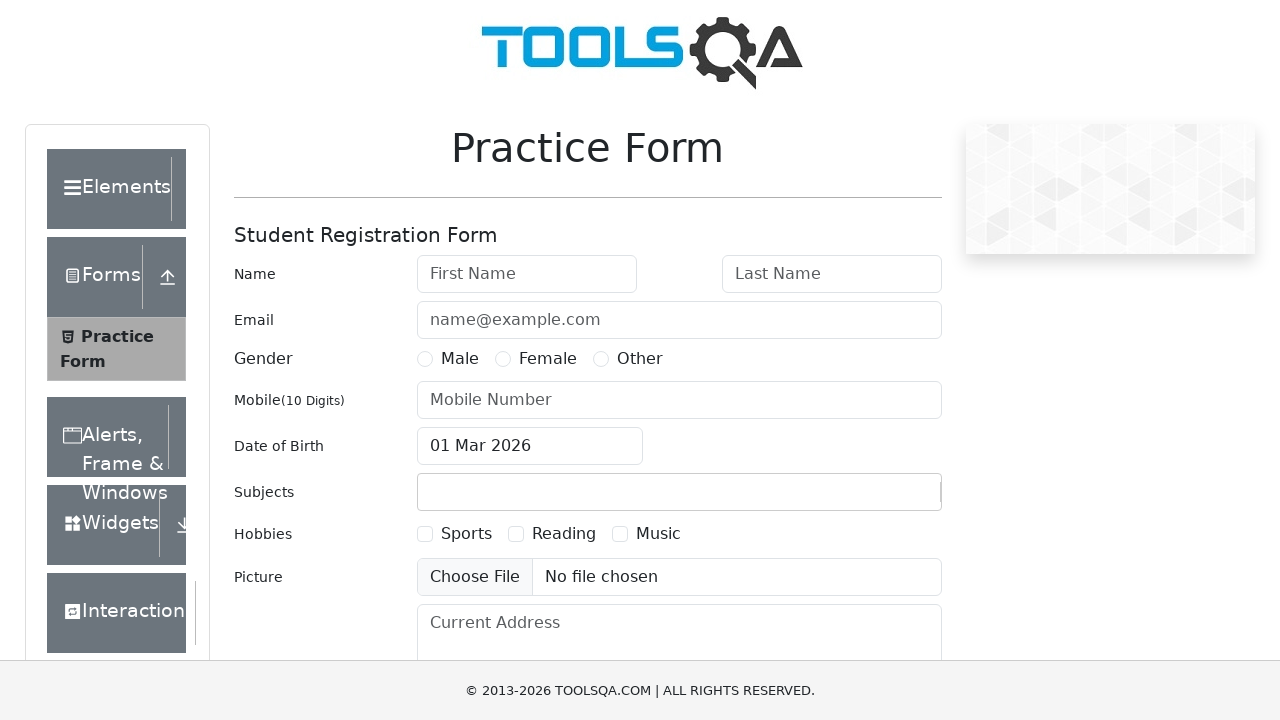

State field is present on the page
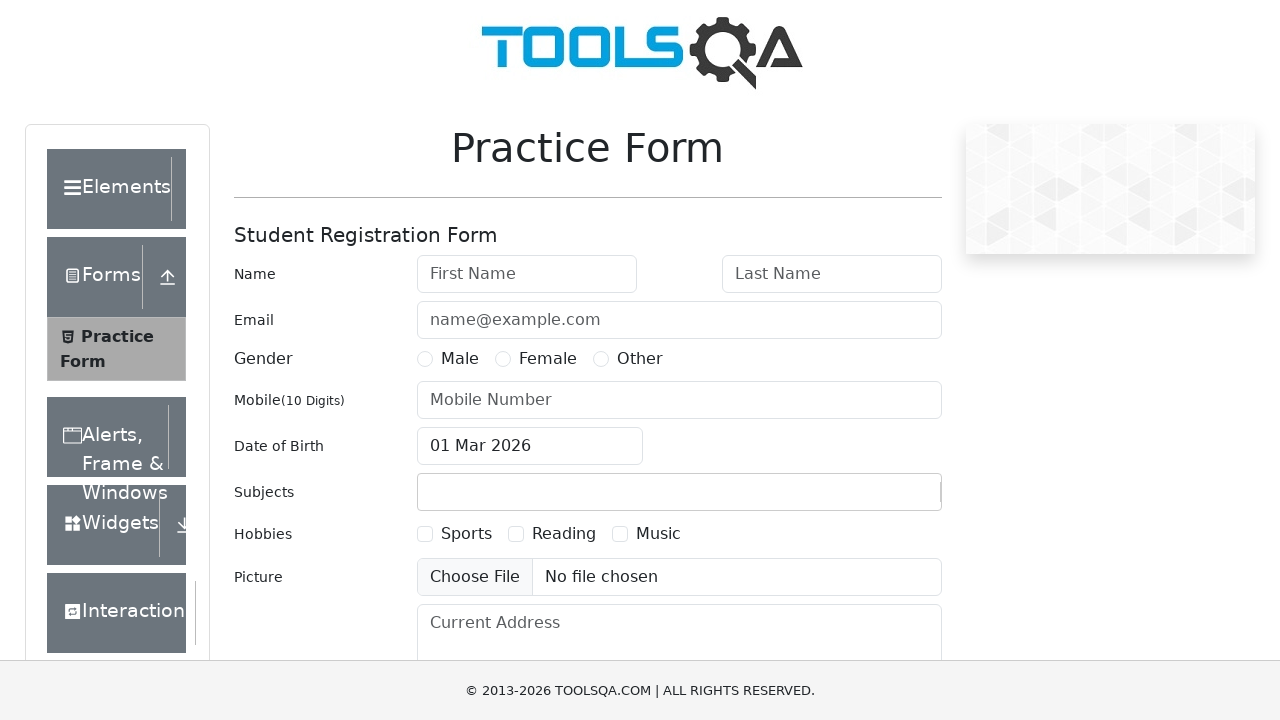

City field is present on the page
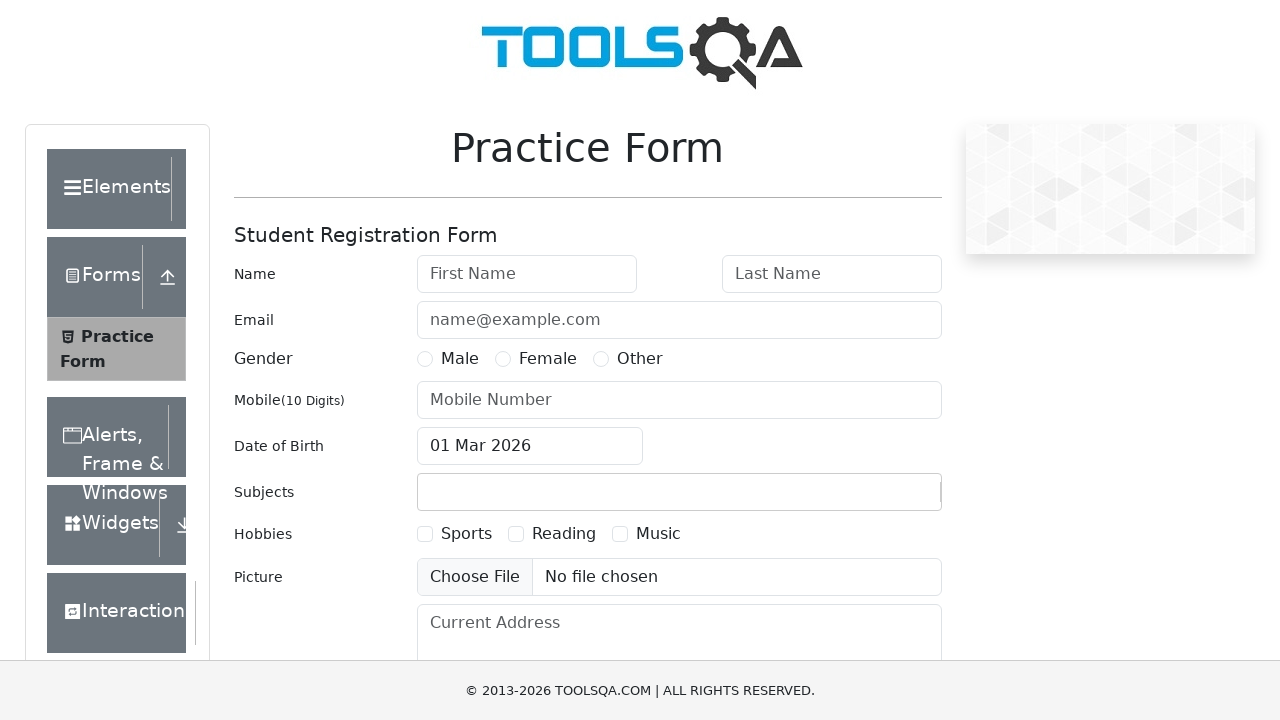

Submit button is present on the page
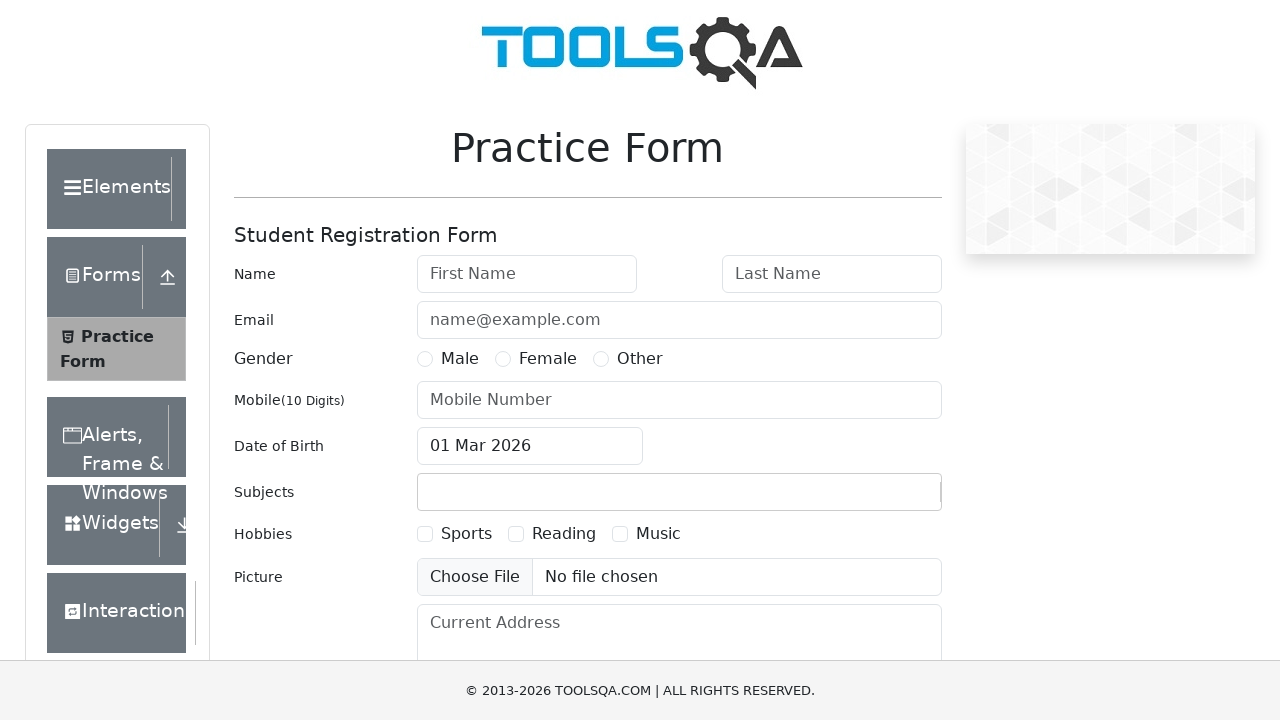

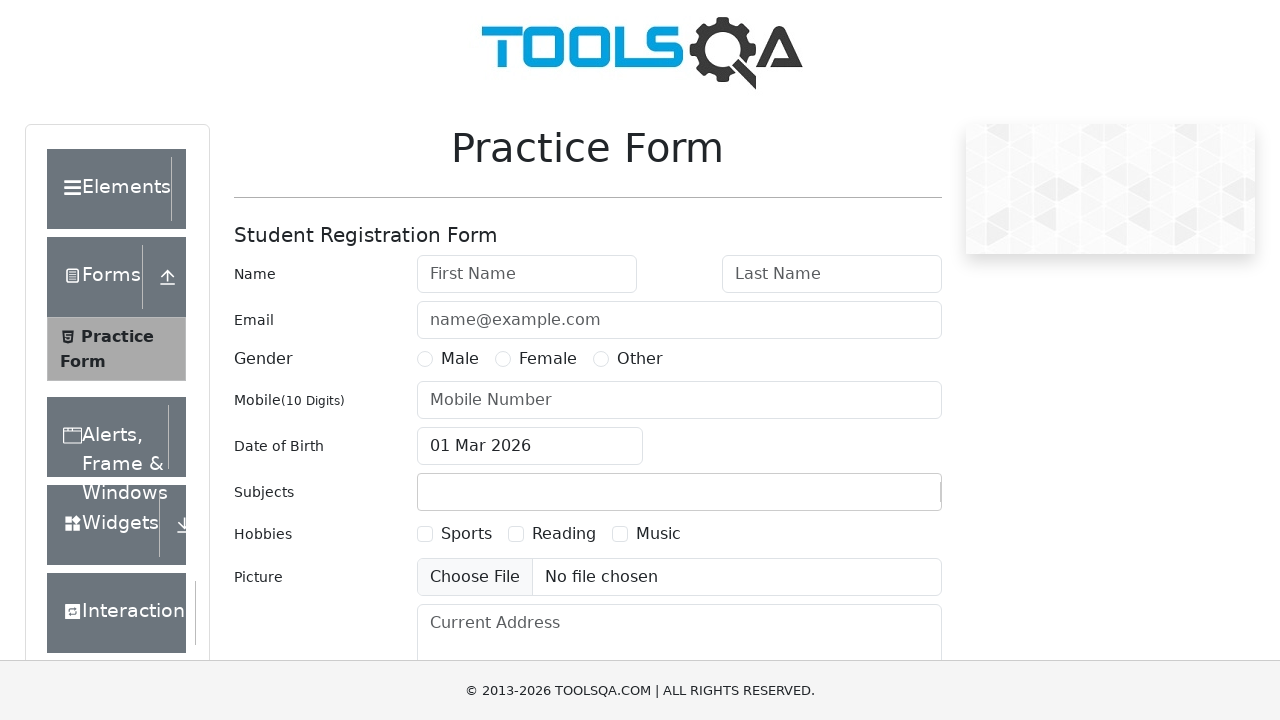